Tests checkbox functionality by selecting Check 3 and Check 4, then verifying selection states

Starting URL: https://antoniotrindade.com.br/treinoautomacao/elementsweb.html

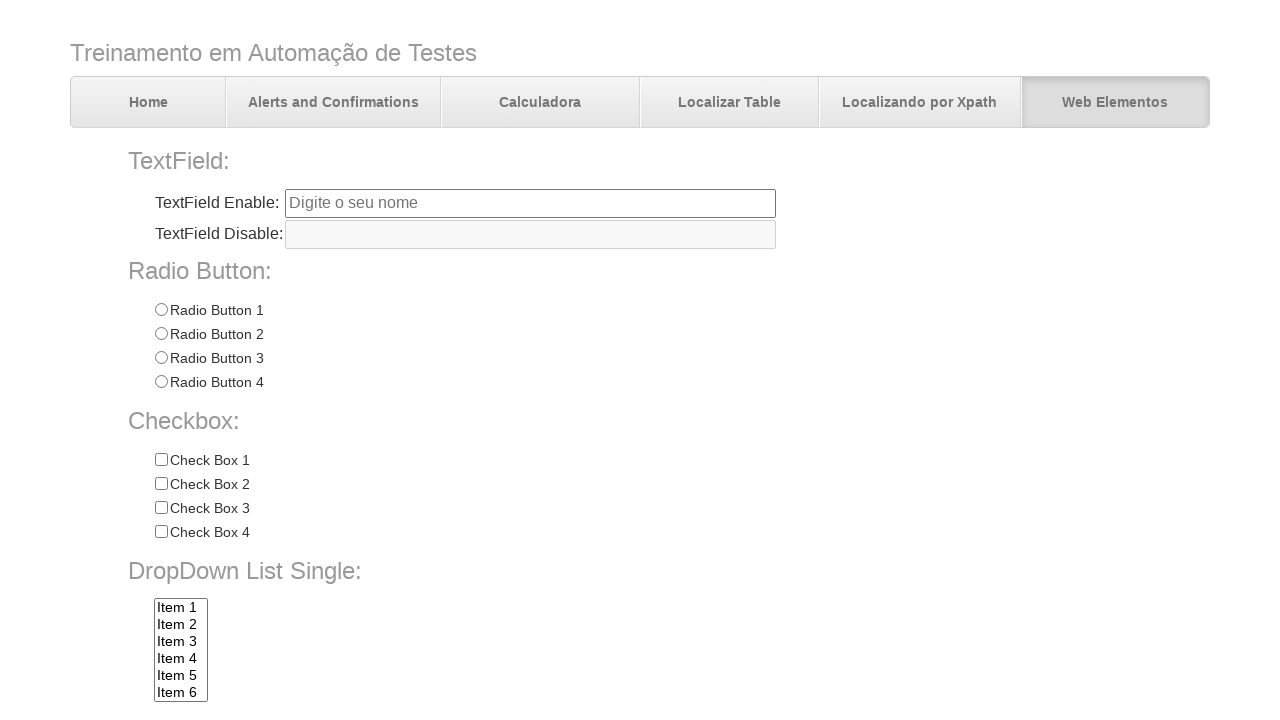

Clicked Check 3 checkbox at (161, 508) on input[name='chkbox'][value='Check 3']
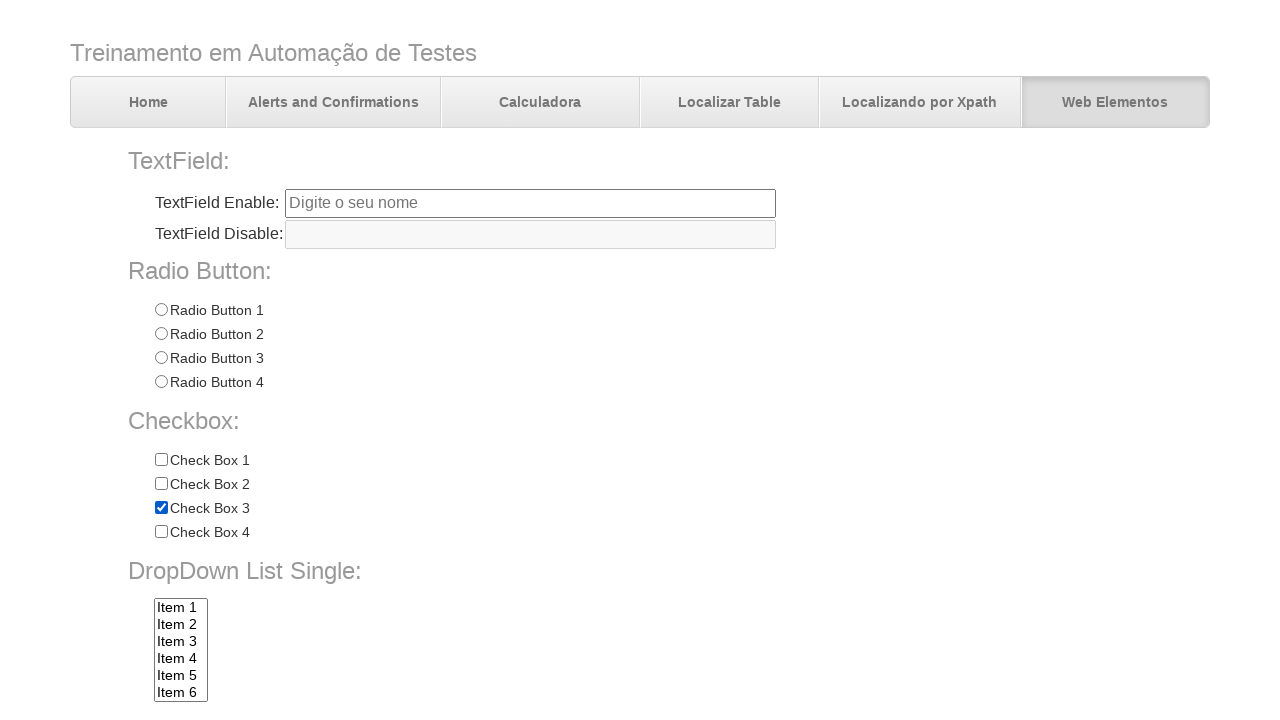

Clicked Check 4 checkbox at (161, 532) on input[name='chkbox'][value='Check 4']
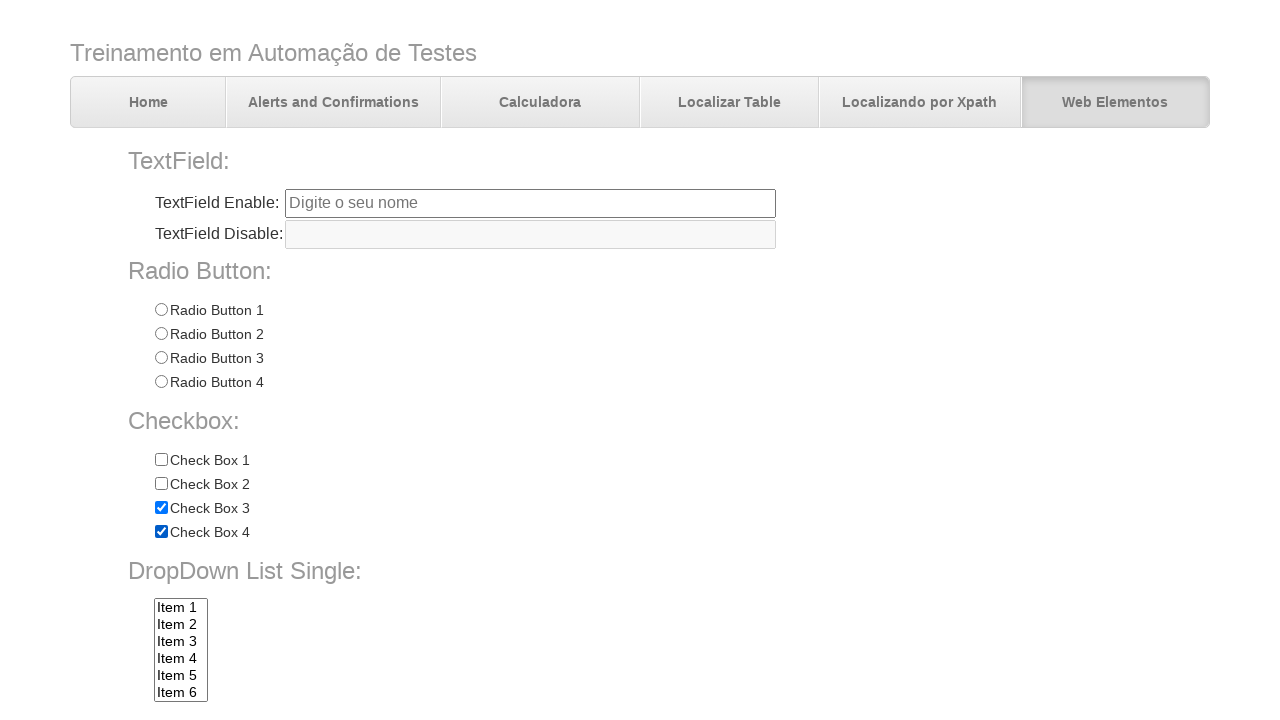

Verified Check 3 is selected
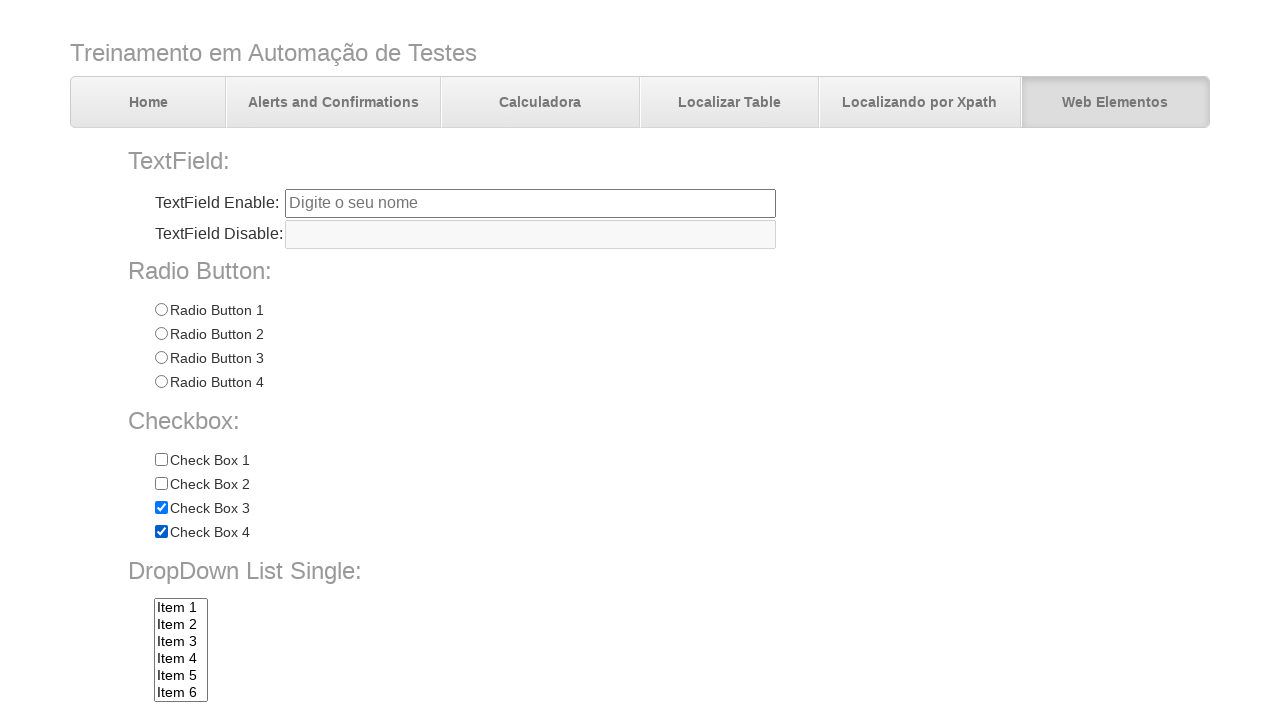

Verified Check 4 is selected
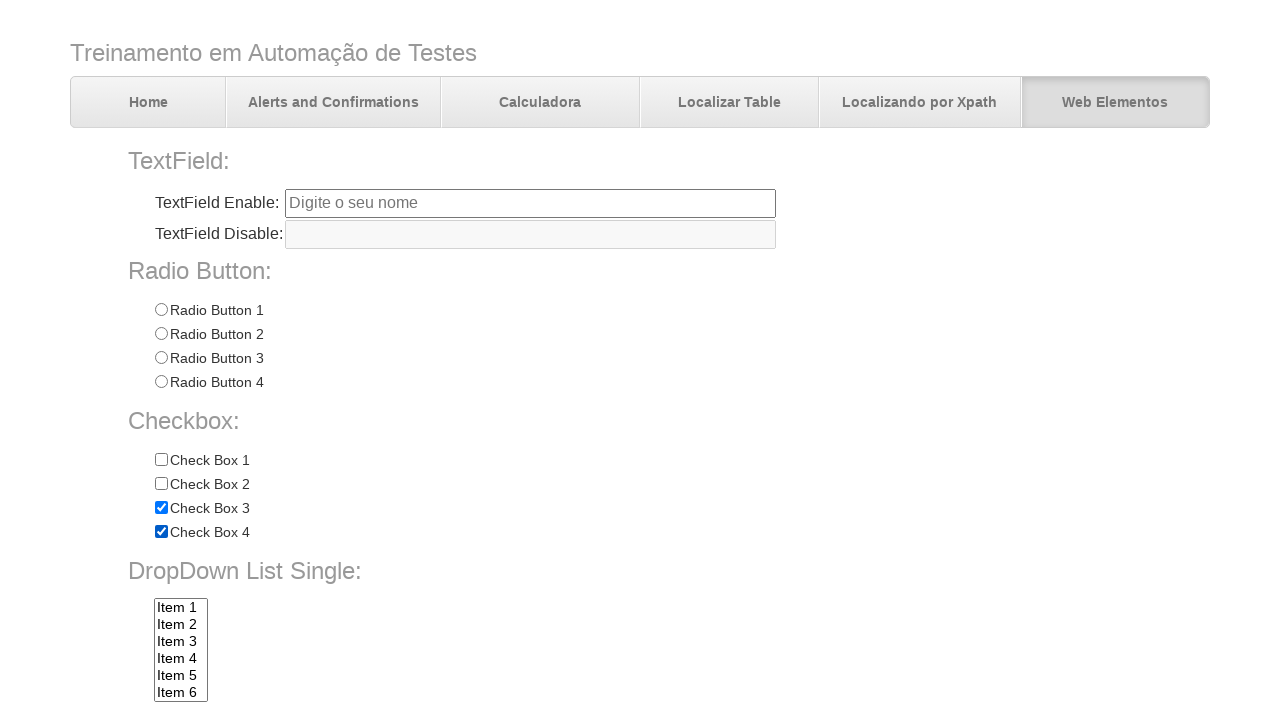

Verified Check 1 is not selected
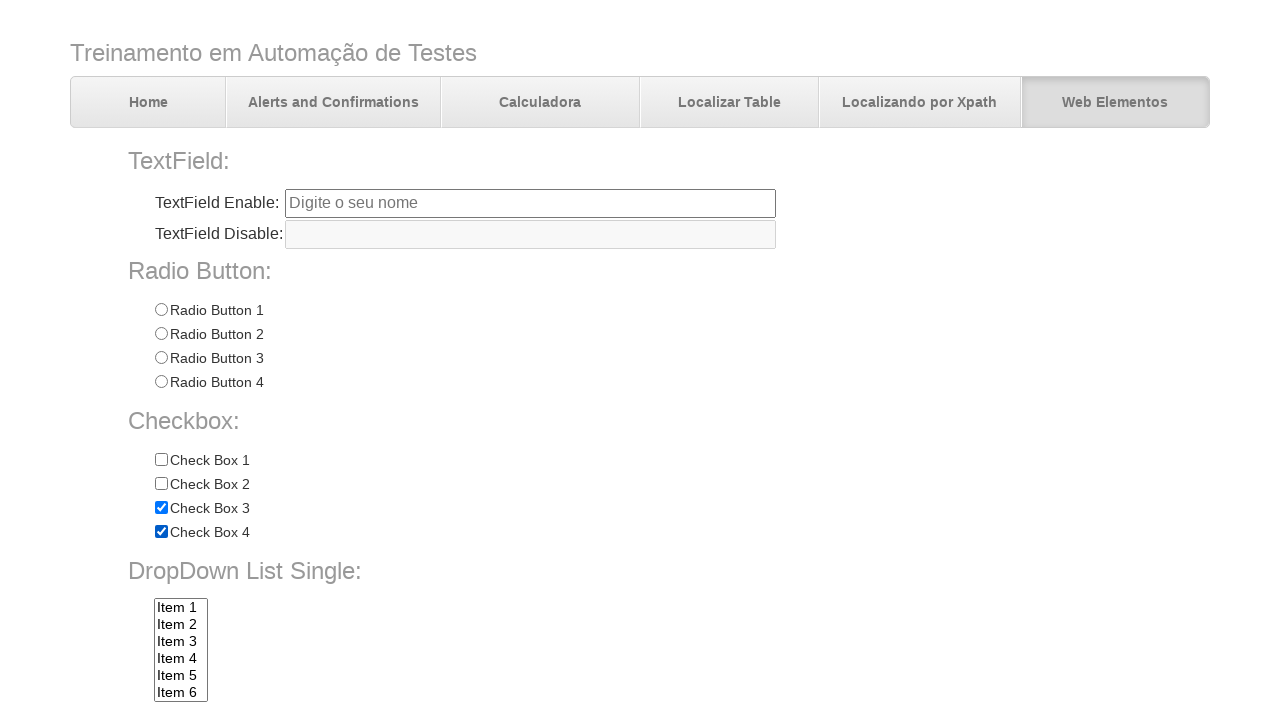

Verified Check 2 is not selected
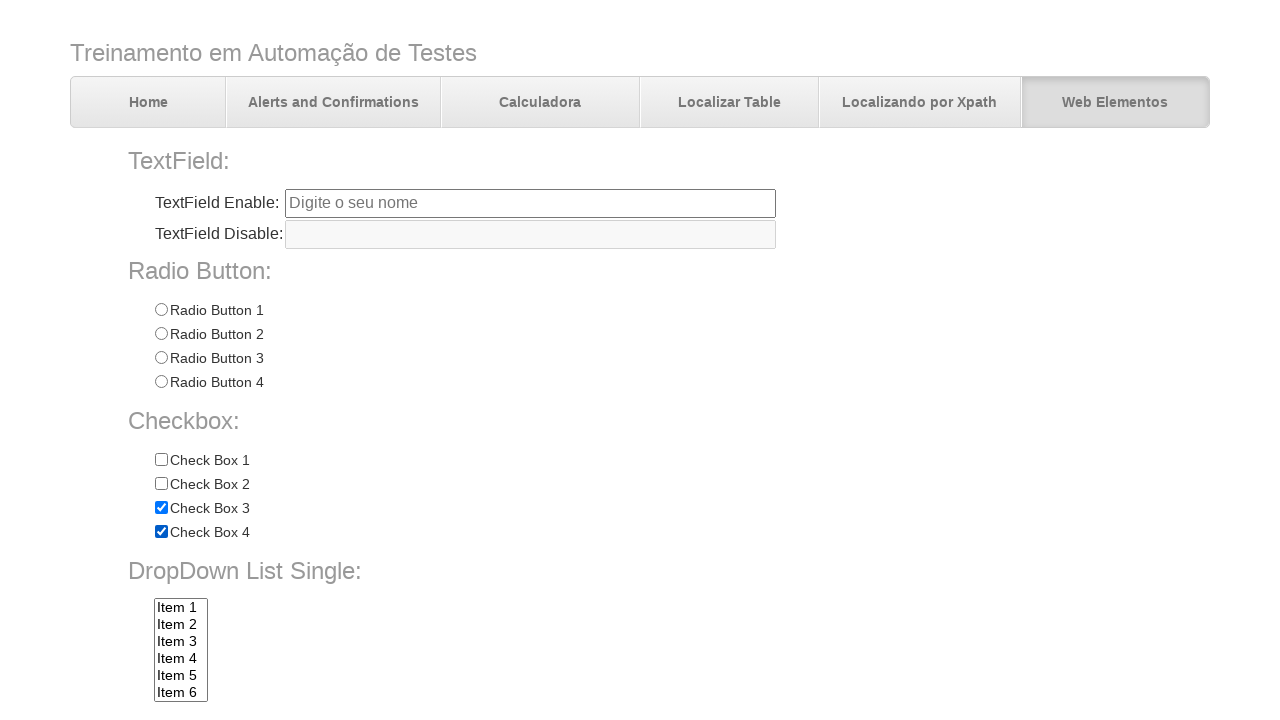

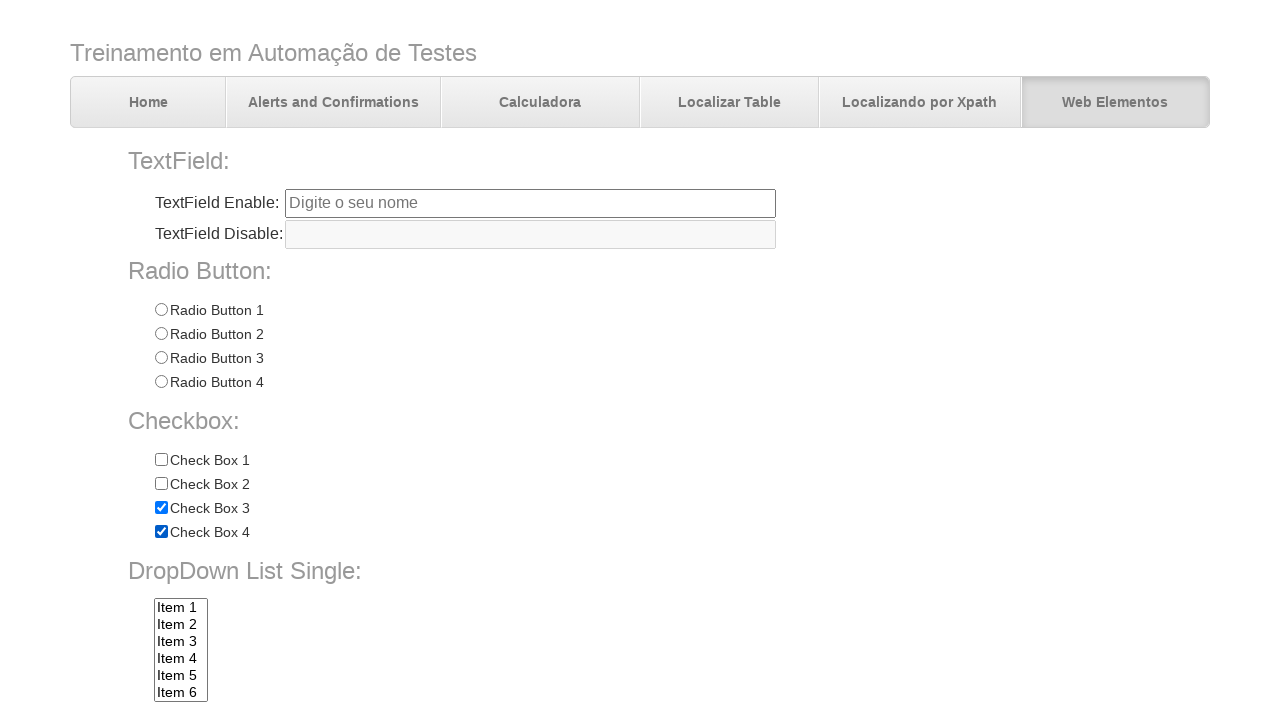